Tests un-marking todo items as complete by unchecking the checkbox

Starting URL: https://demo.playwright.dev/todomvc

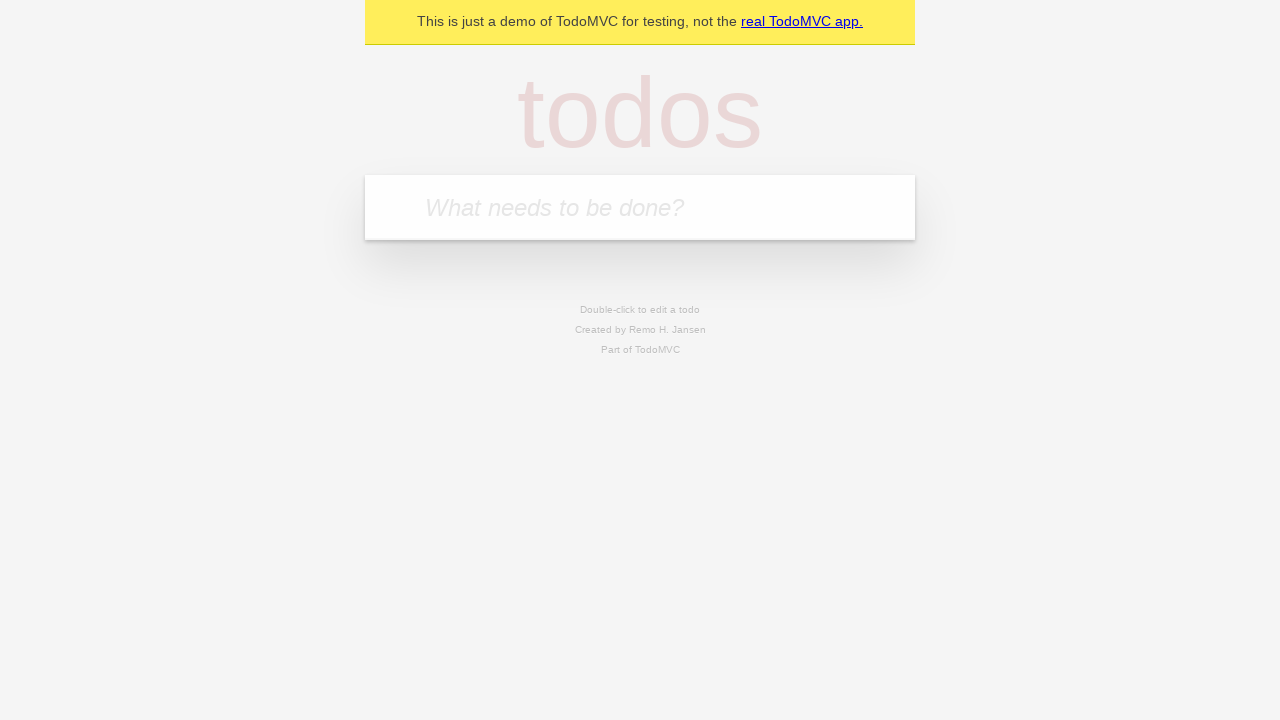

Filled todo input with 'buy some cheese' on internal:attr=[placeholder="What needs to be done?"i]
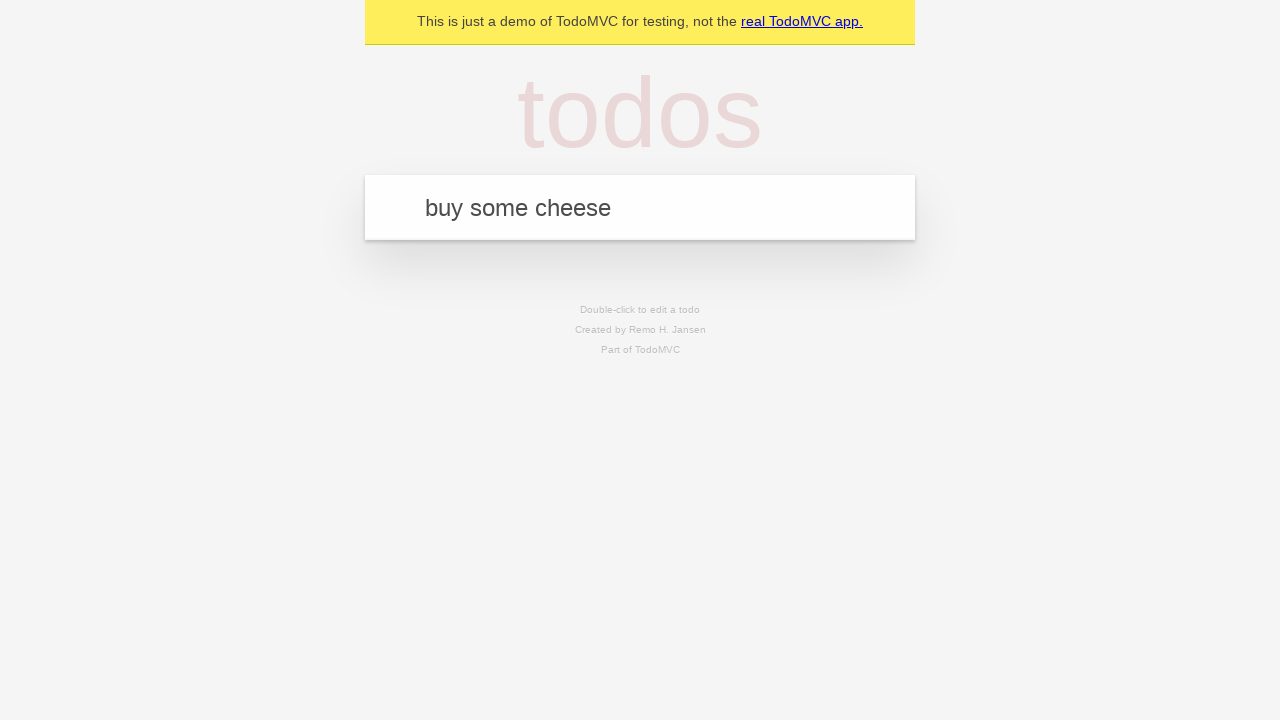

Pressed Enter to add first todo item on internal:attr=[placeholder="What needs to be done?"i]
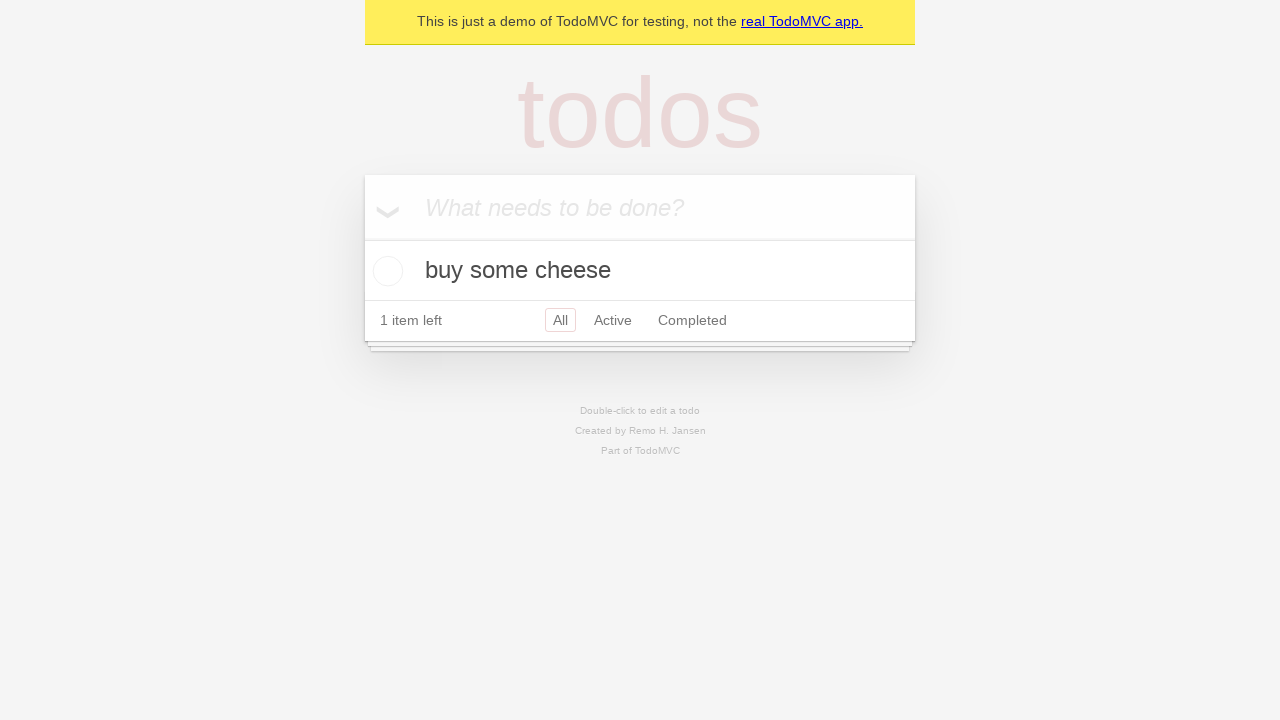

Filled todo input with 'feed the cat' on internal:attr=[placeholder="What needs to be done?"i]
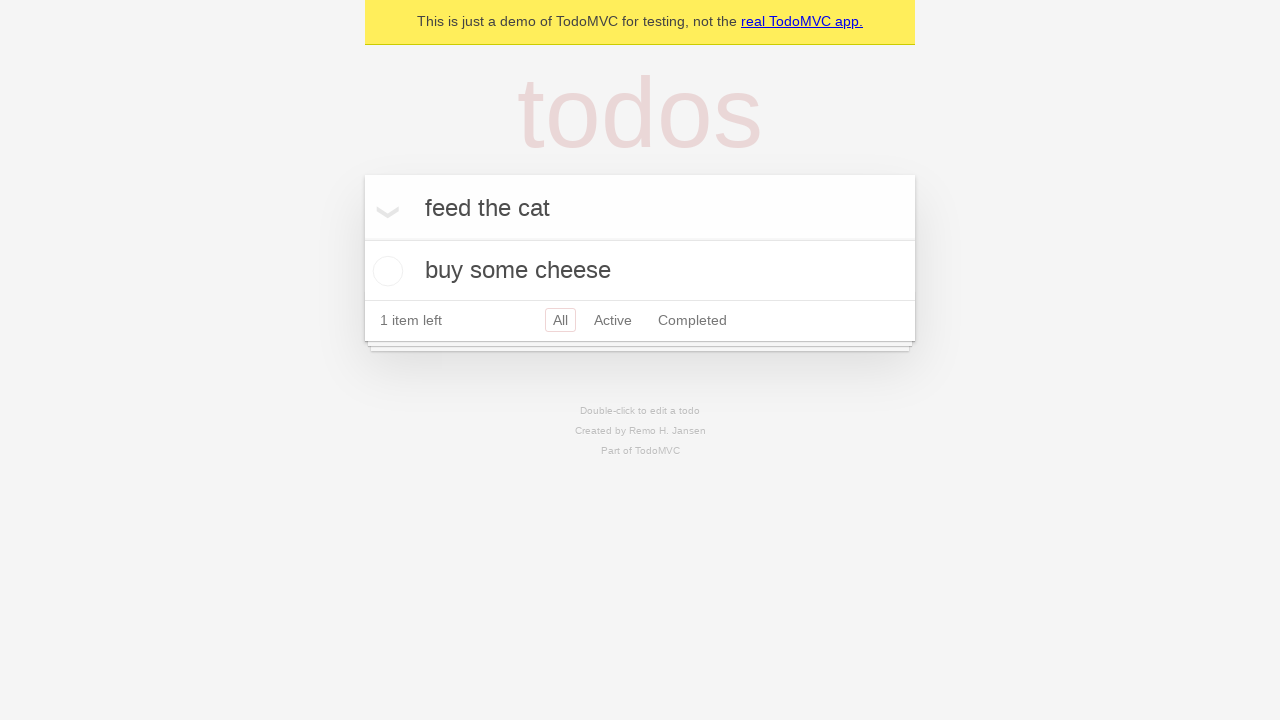

Pressed Enter to add second todo item on internal:attr=[placeholder="What needs to be done?"i]
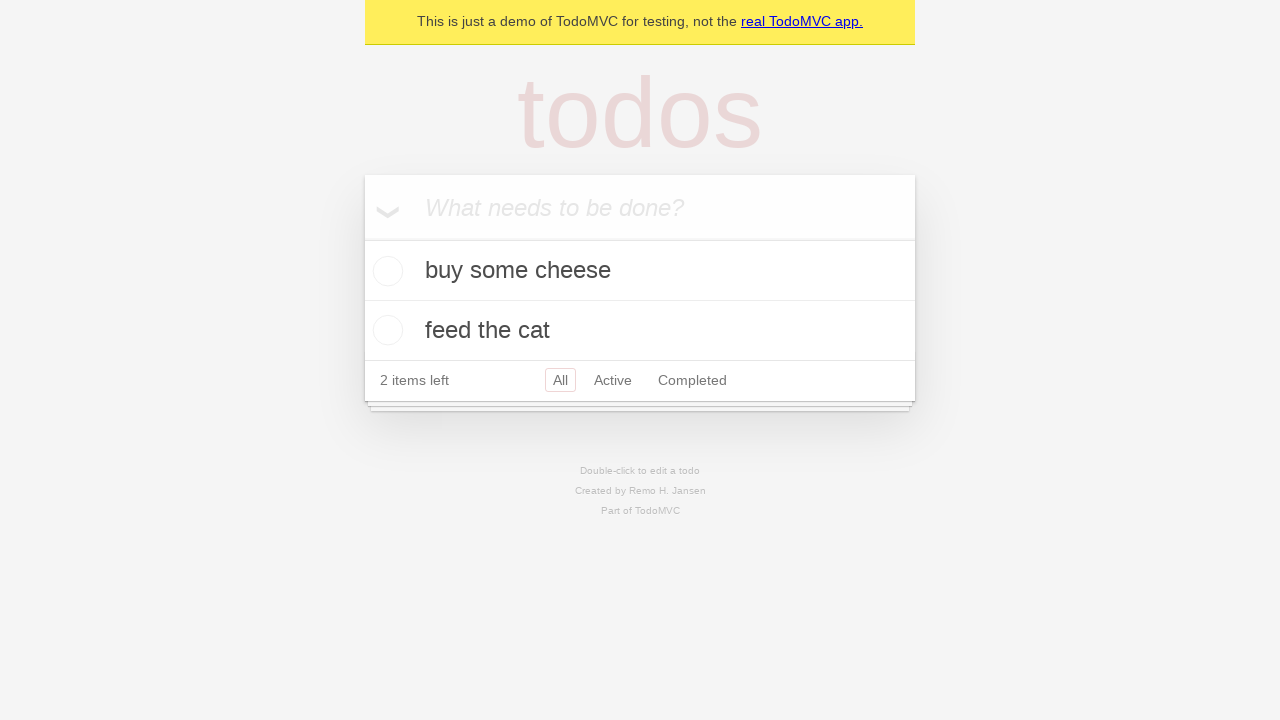

Checked the first todo item checkbox at (385, 271) on internal:testid=[data-testid="todo-item"s] >> nth=0 >> internal:role=checkbox
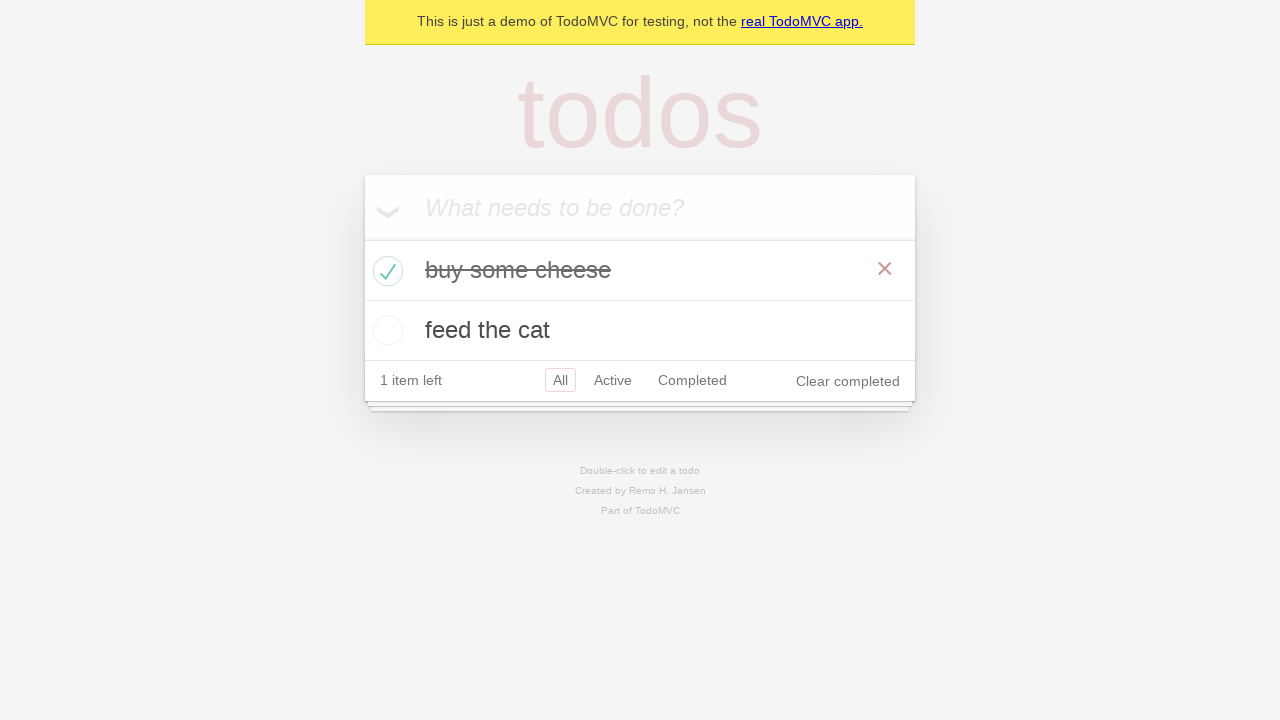

Unchecked the first todo item checkbox to mark it as incomplete at (385, 271) on internal:testid=[data-testid="todo-item"s] >> nth=0 >> internal:role=checkbox
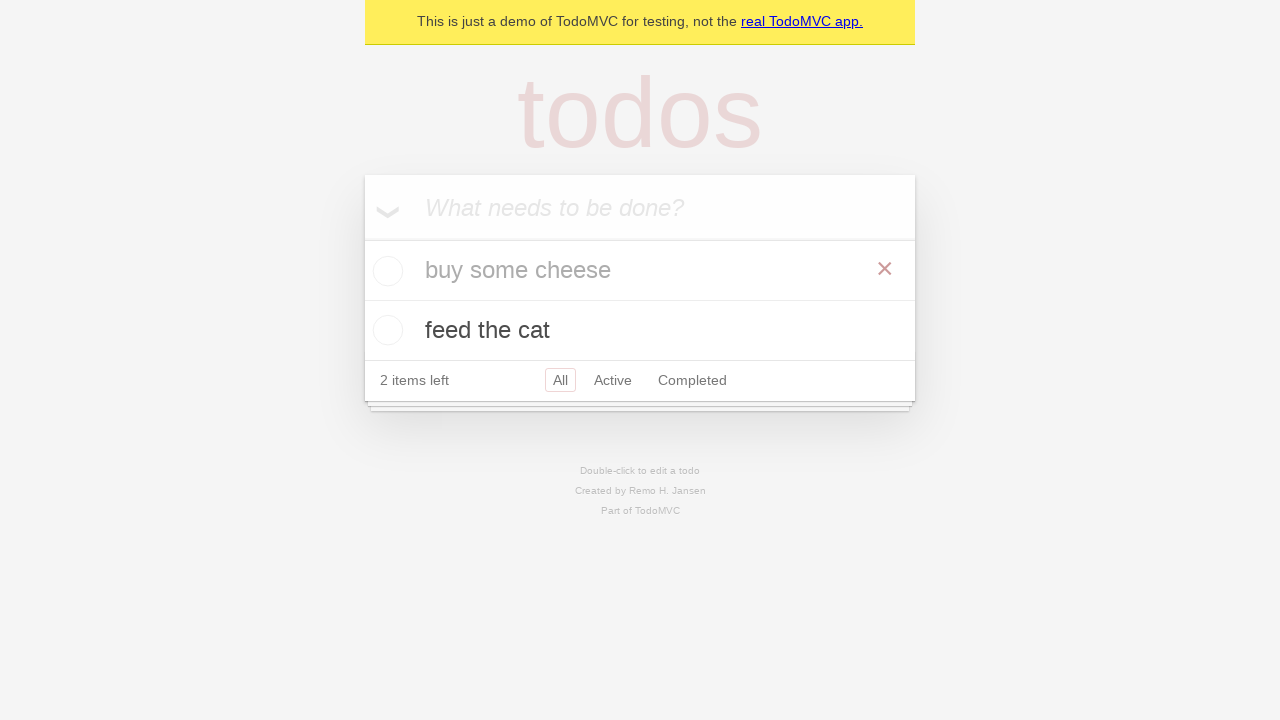

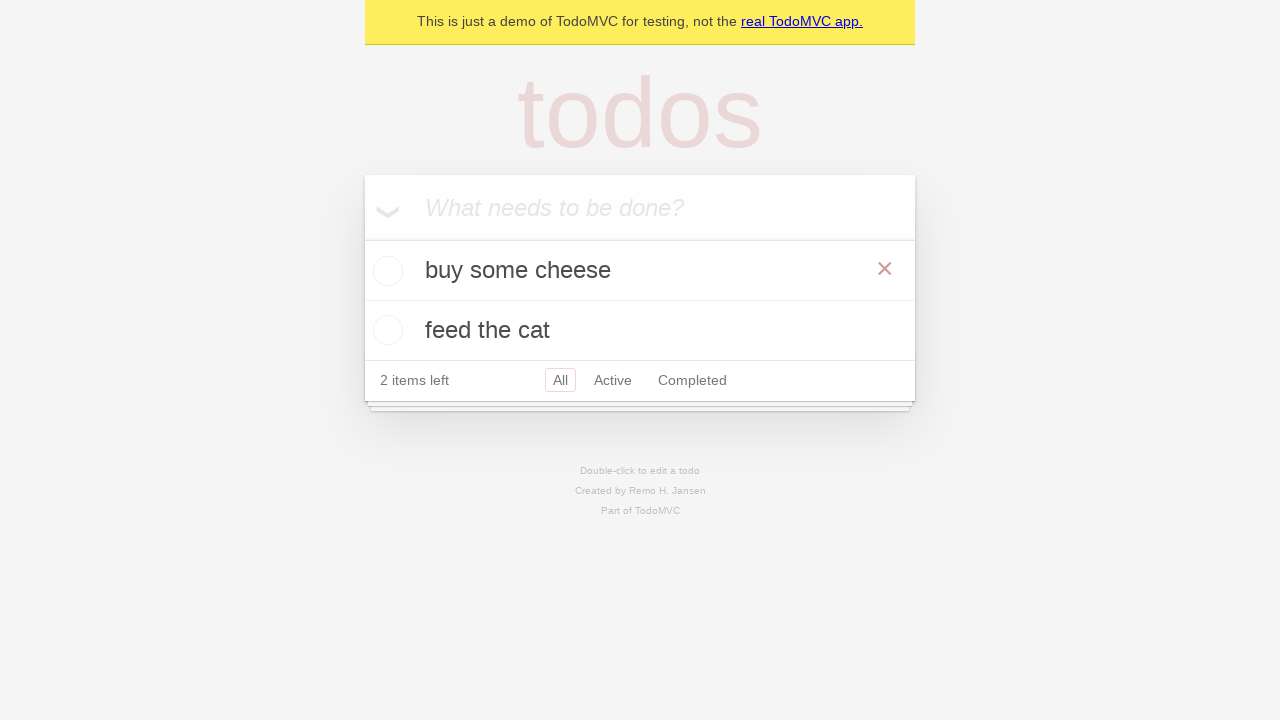